Tests an explicit wait scenario where the script waits for a price element to display "$100", then clicks a book button, performs a mathematical calculation based on a displayed value, enters the result, and submits the answer.

Starting URL: http://suninjuly.github.io/explicit_wait2.html

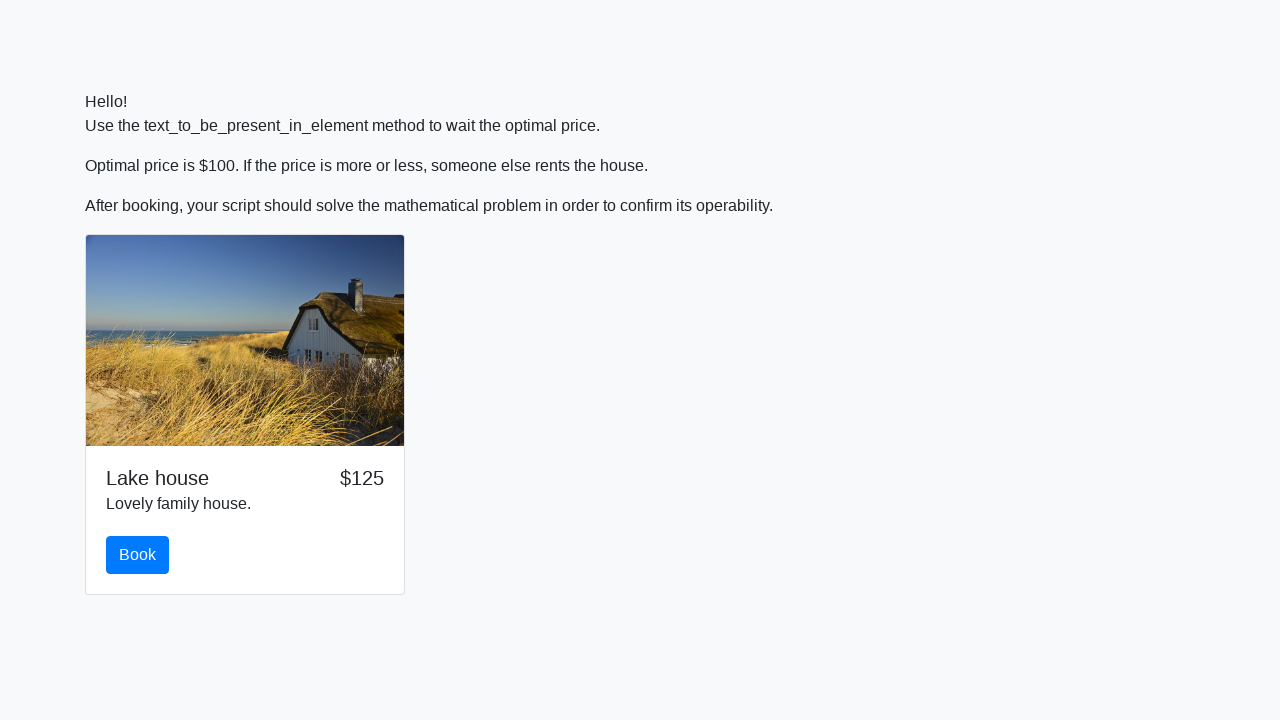

Waited for price element to display '$100'
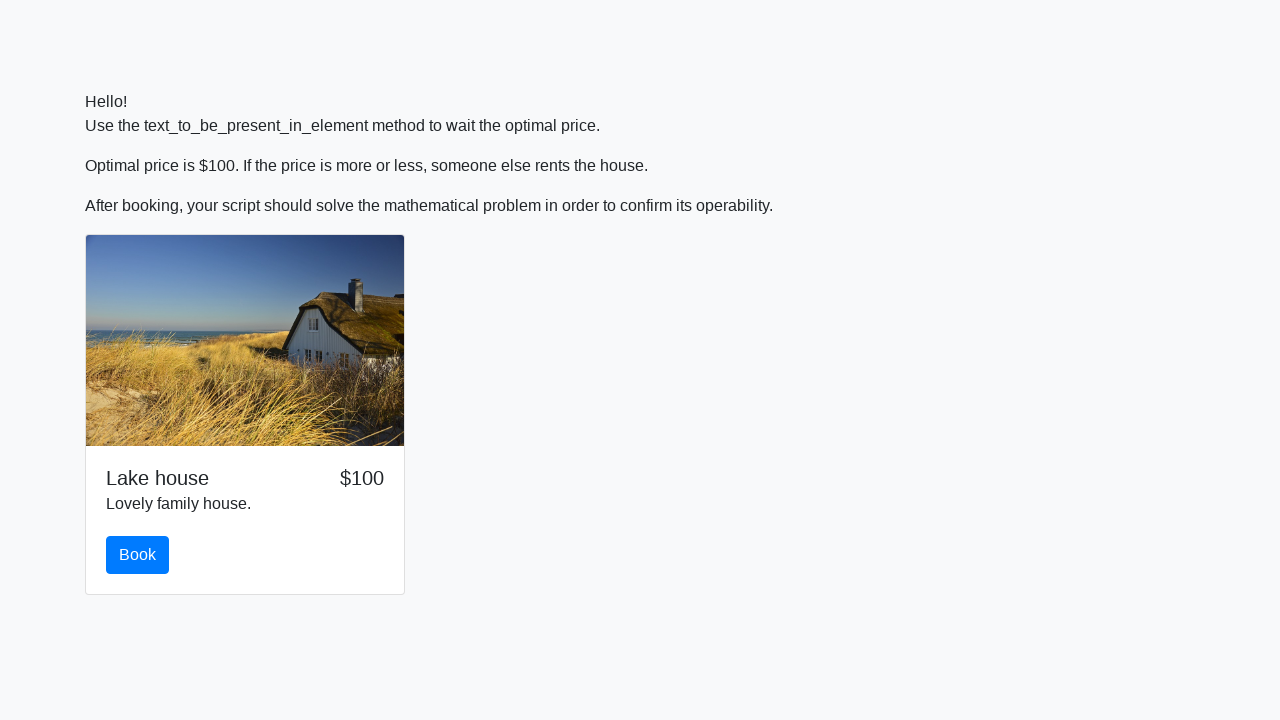

Clicked the book button at (138, 555) on #book
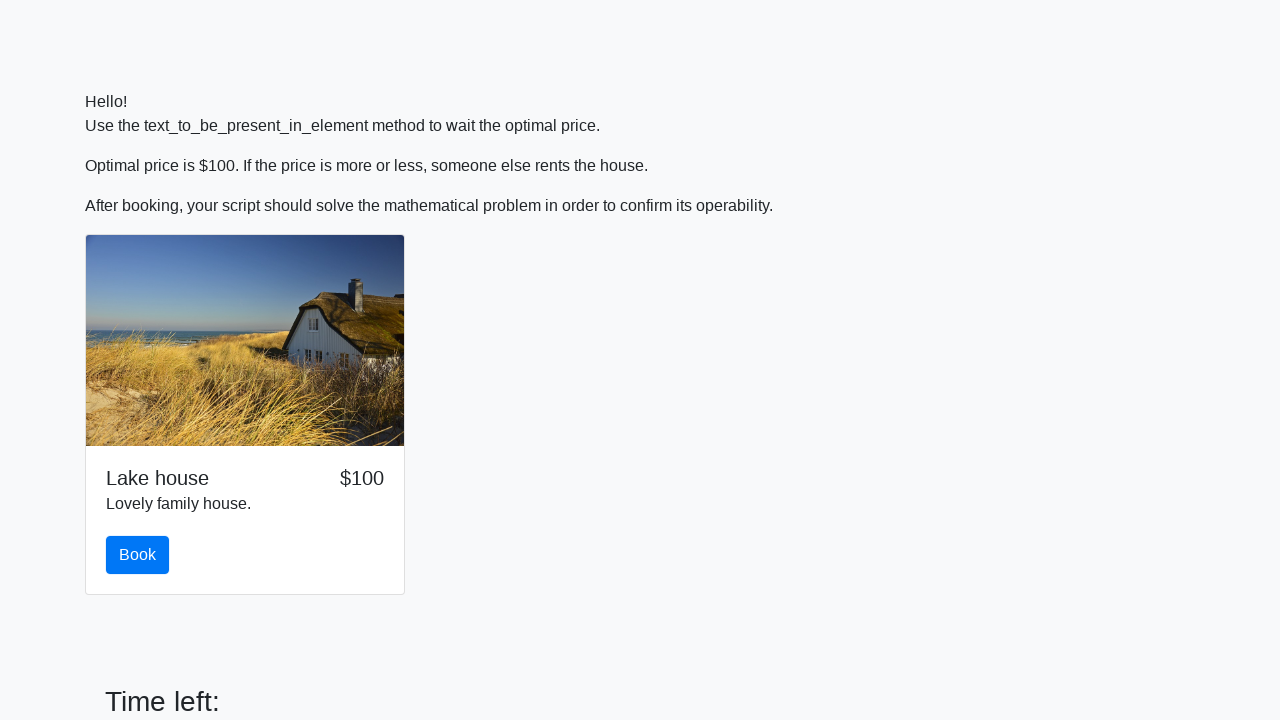

Scrolled down 410 pixels to view the form
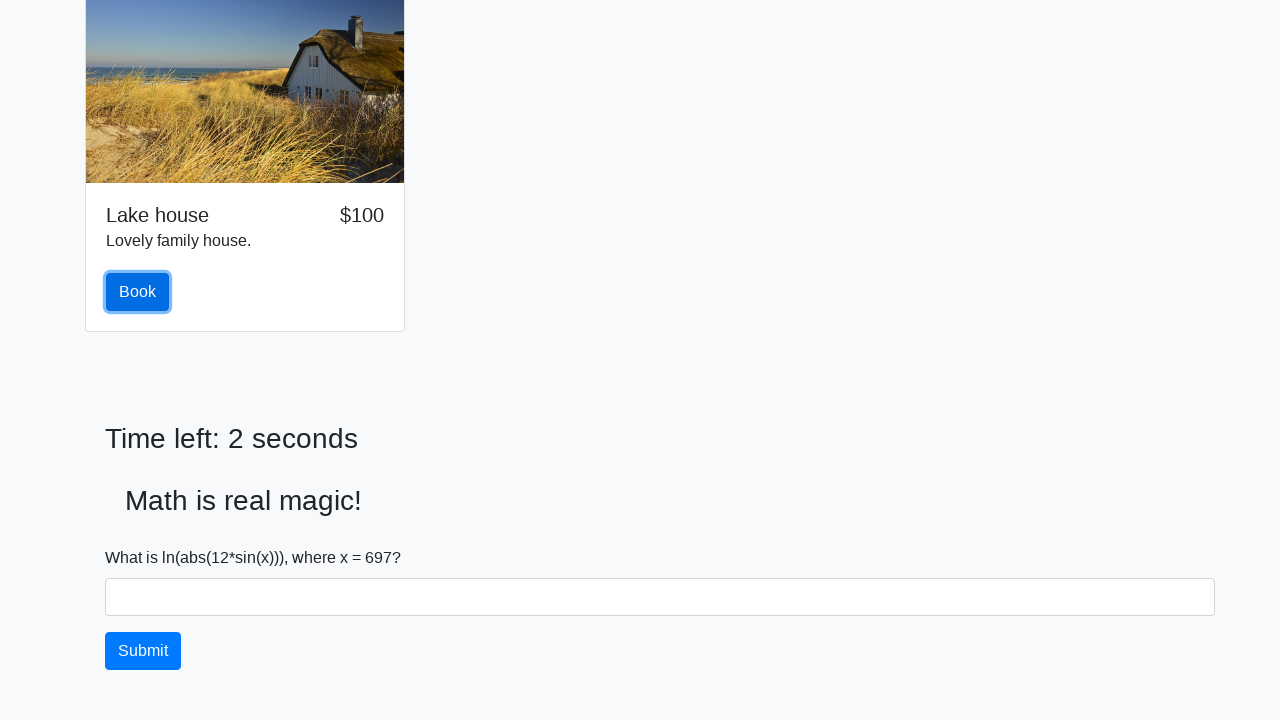

Retrieved value from input_value element: 697
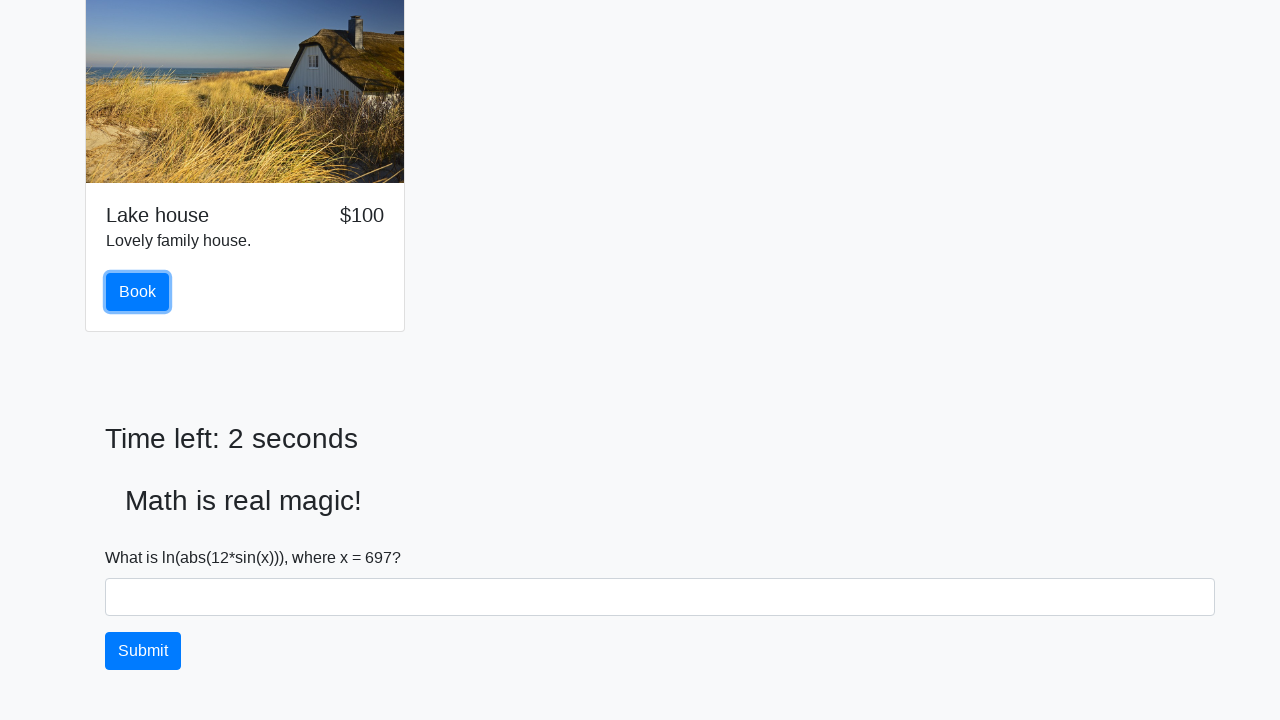

Calculated answer using mathematical formula: 1.6176734922074298
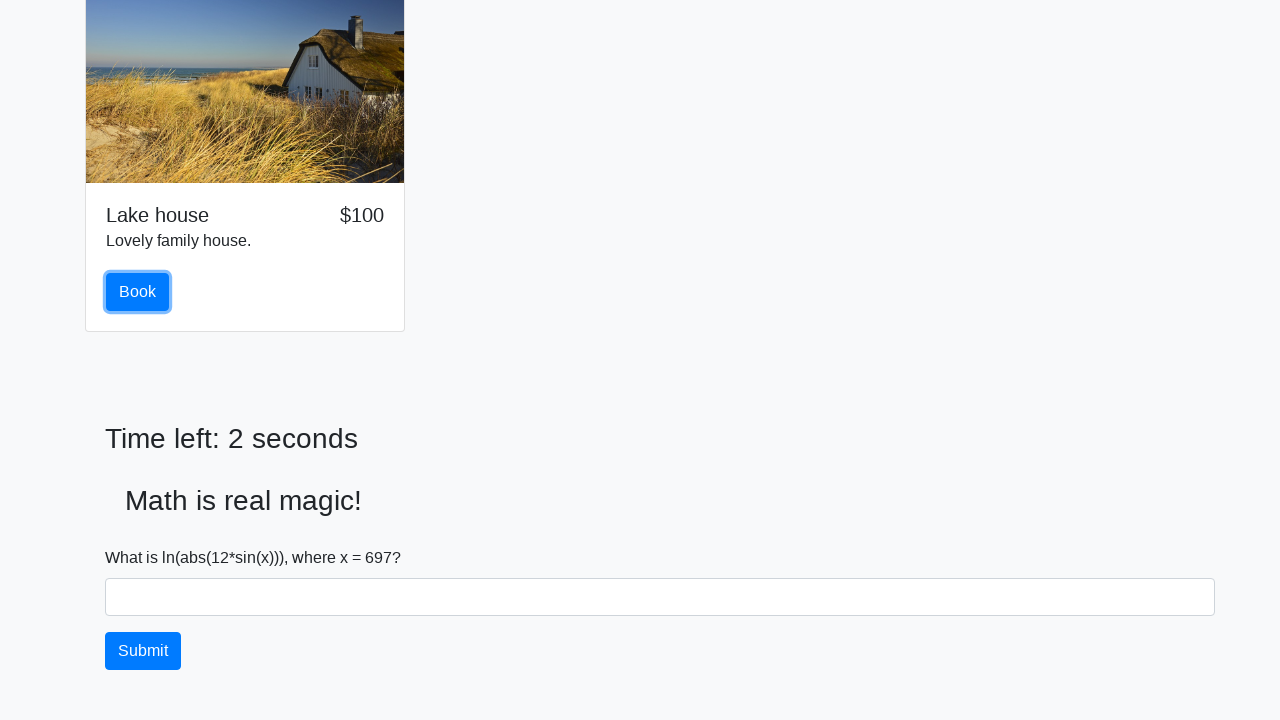

Filled answer field with calculated value: 1.6176734922074298 on #answer
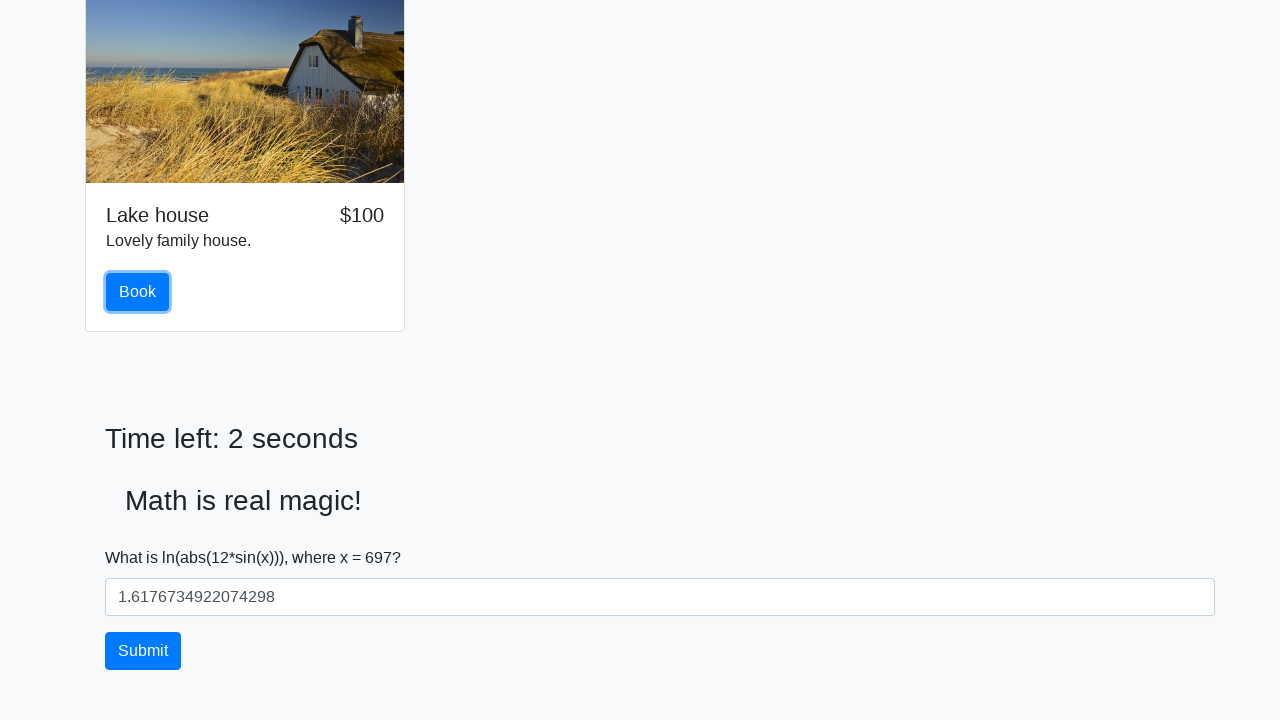

Clicked the solve button to submit answer at (143, 651) on #solve
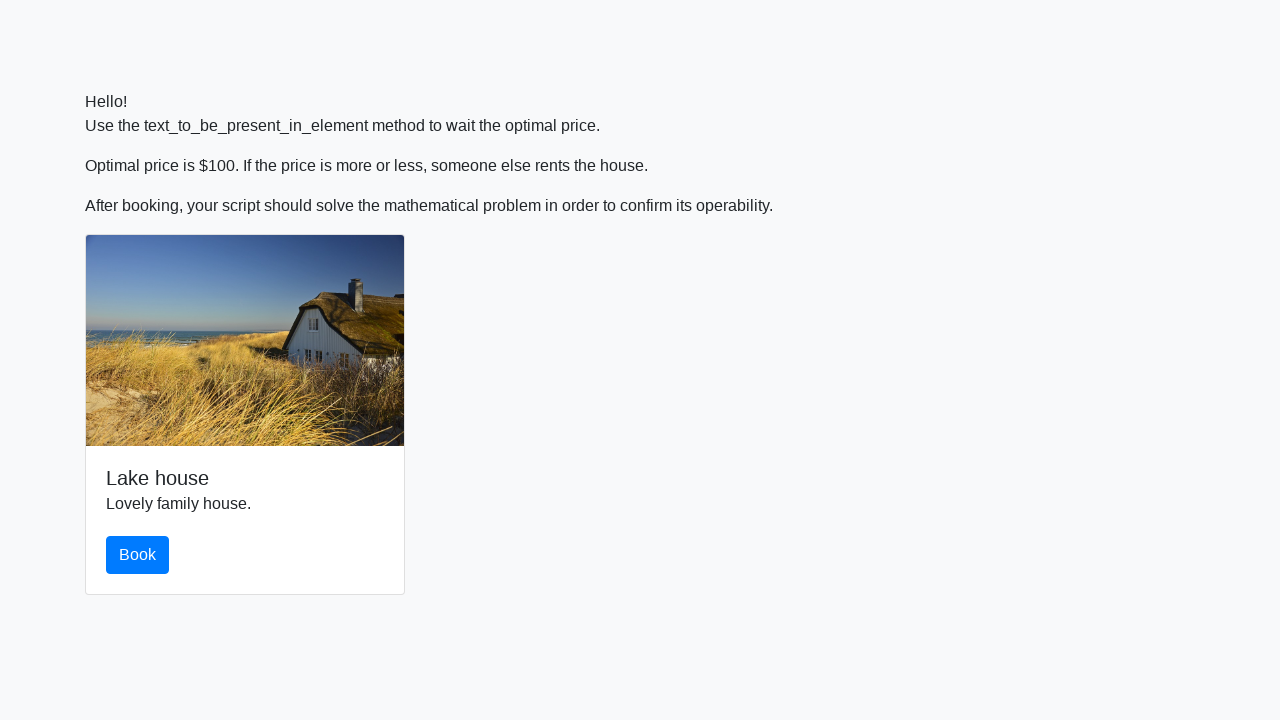

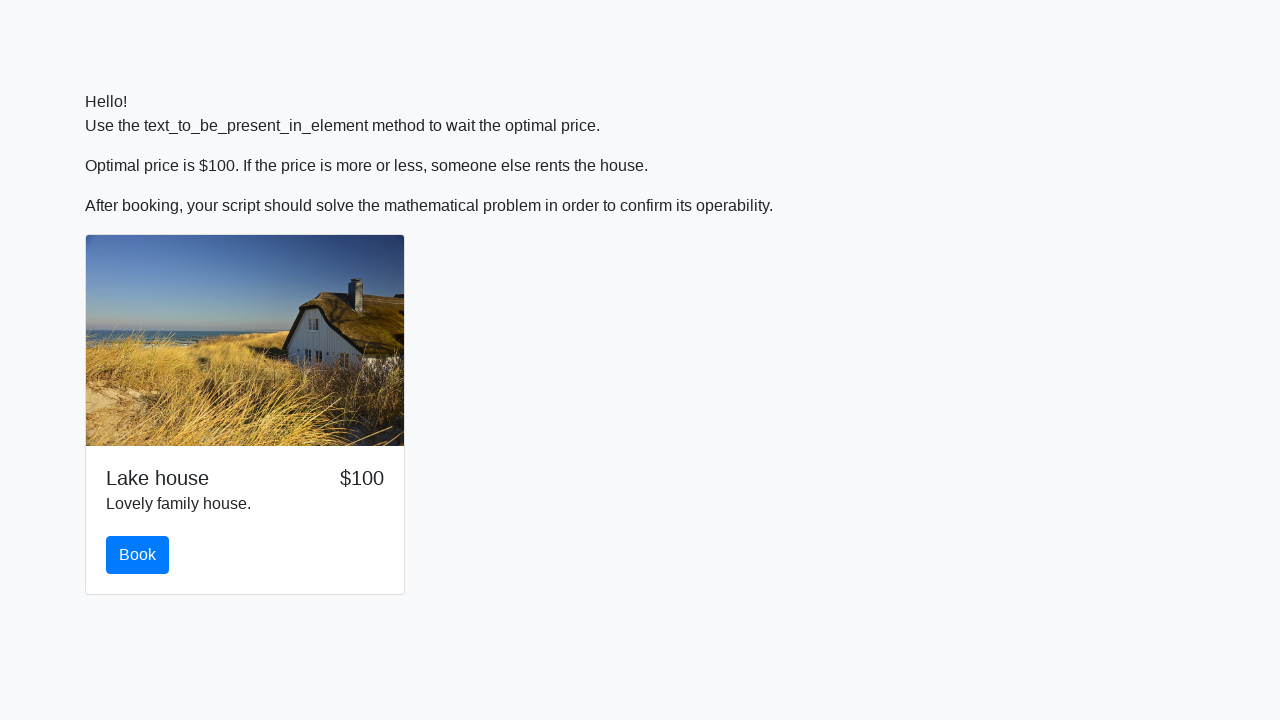